Tests interacting with an iframe on w3schools by switching to the iframe context and executing a JavaScript function to click the "Try It" button, then repeats the process.

Starting URL: https://www.w3schools.com/jsref/tryit.asp?filename=tryjsref_submit_get

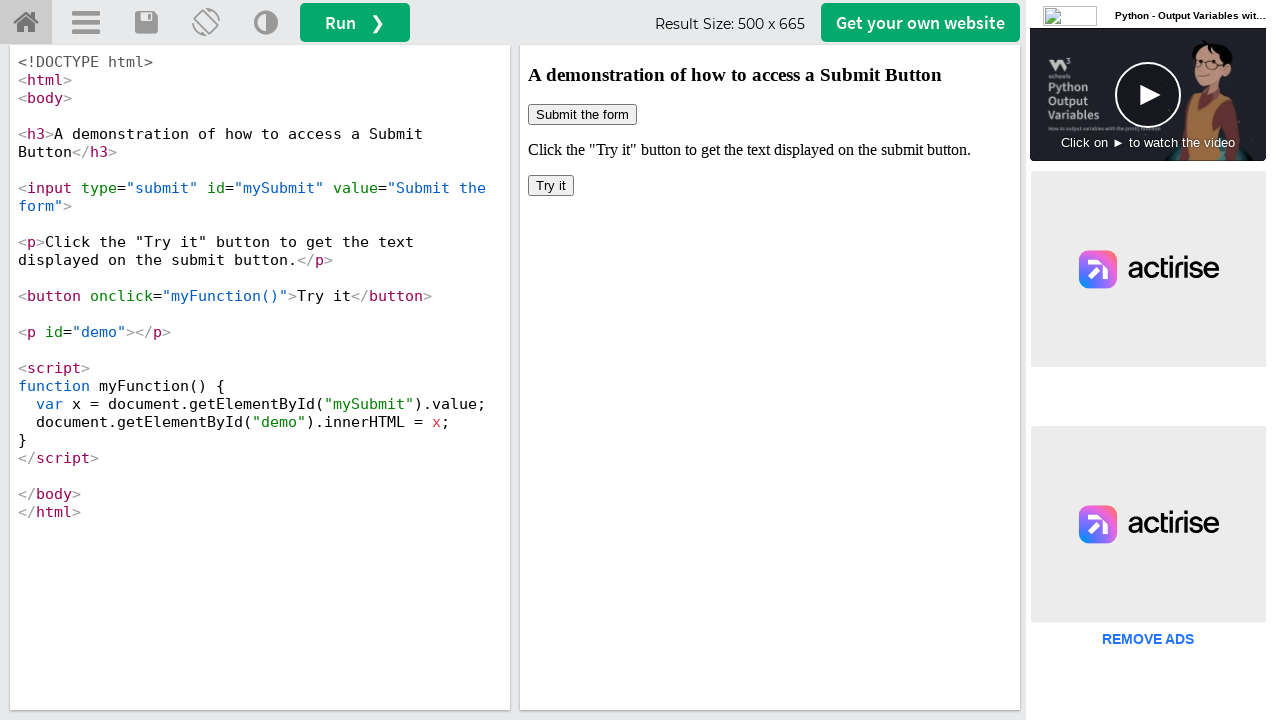

Located iframe with ID 'iframeResult'
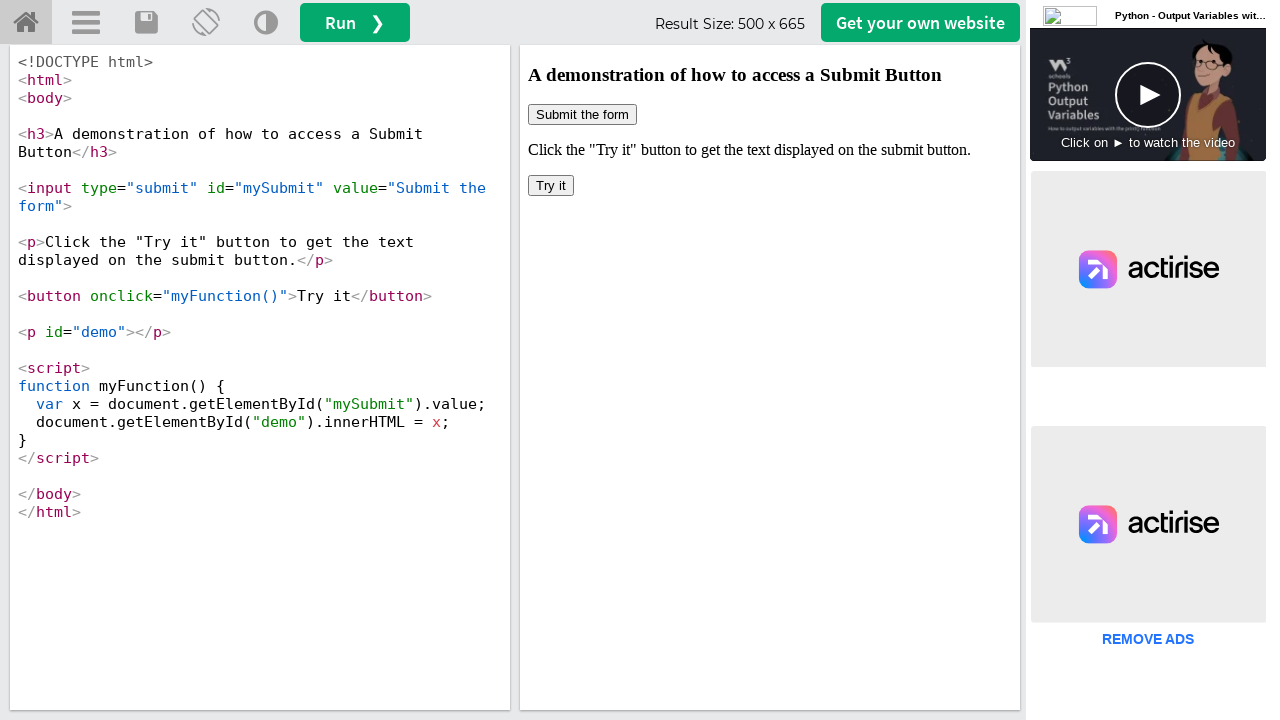

Clicked the 'Try It' button in the iframe at (551, 186) on #iframeResult >> internal:control=enter-frame >> button
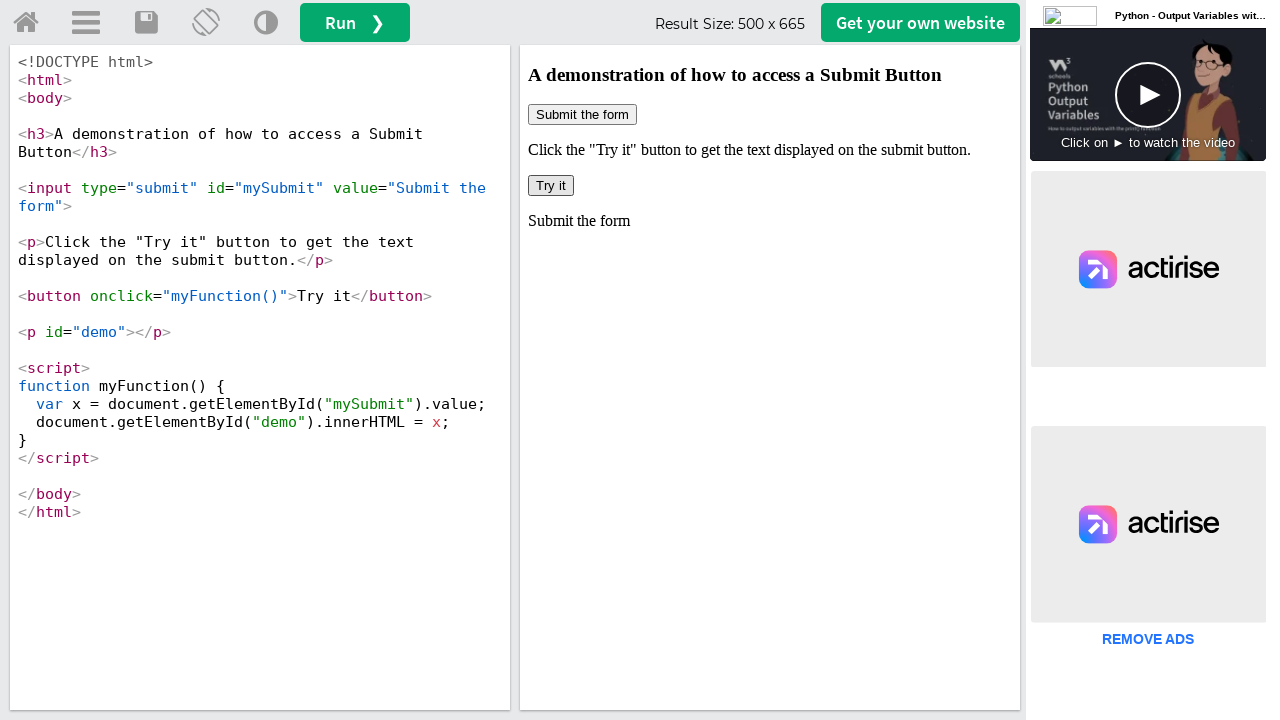

Waited 1000ms for action to complete
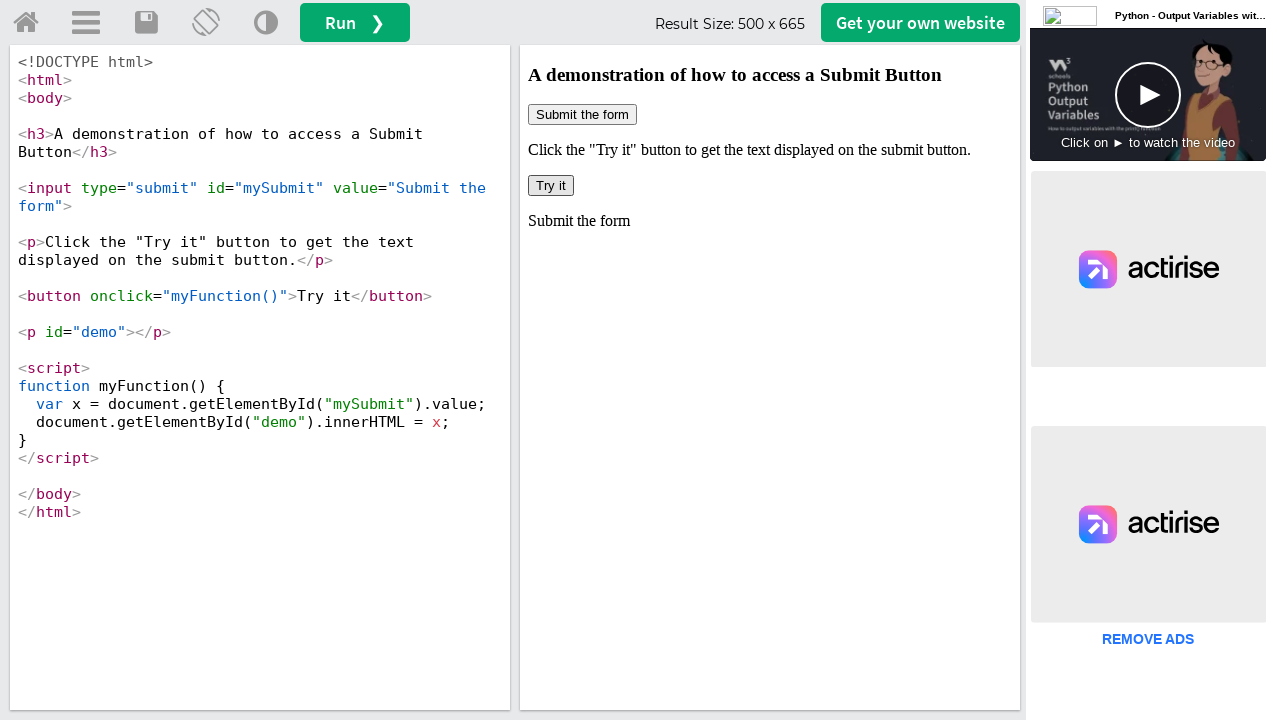

Navigated to https://www.w3schools.com/jsref/tryit.asp?filename=tryjsref_submit_get
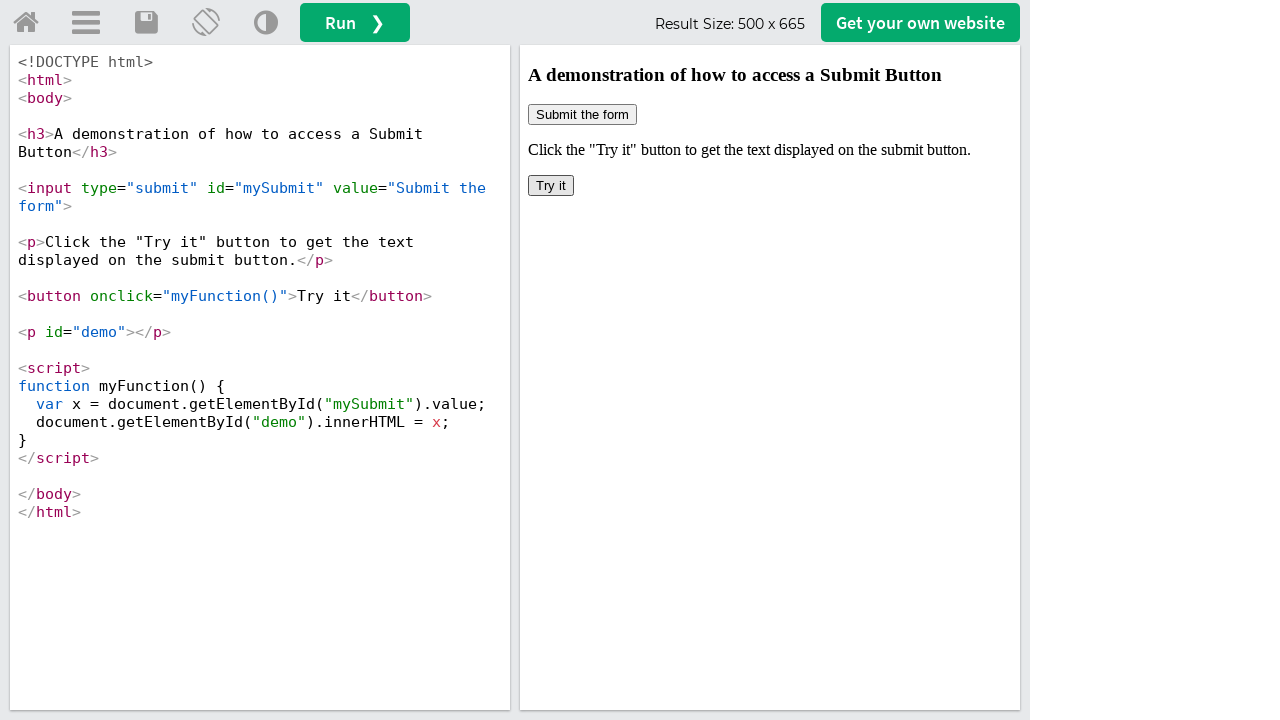

Located iframe with ID 'iframeResult' again
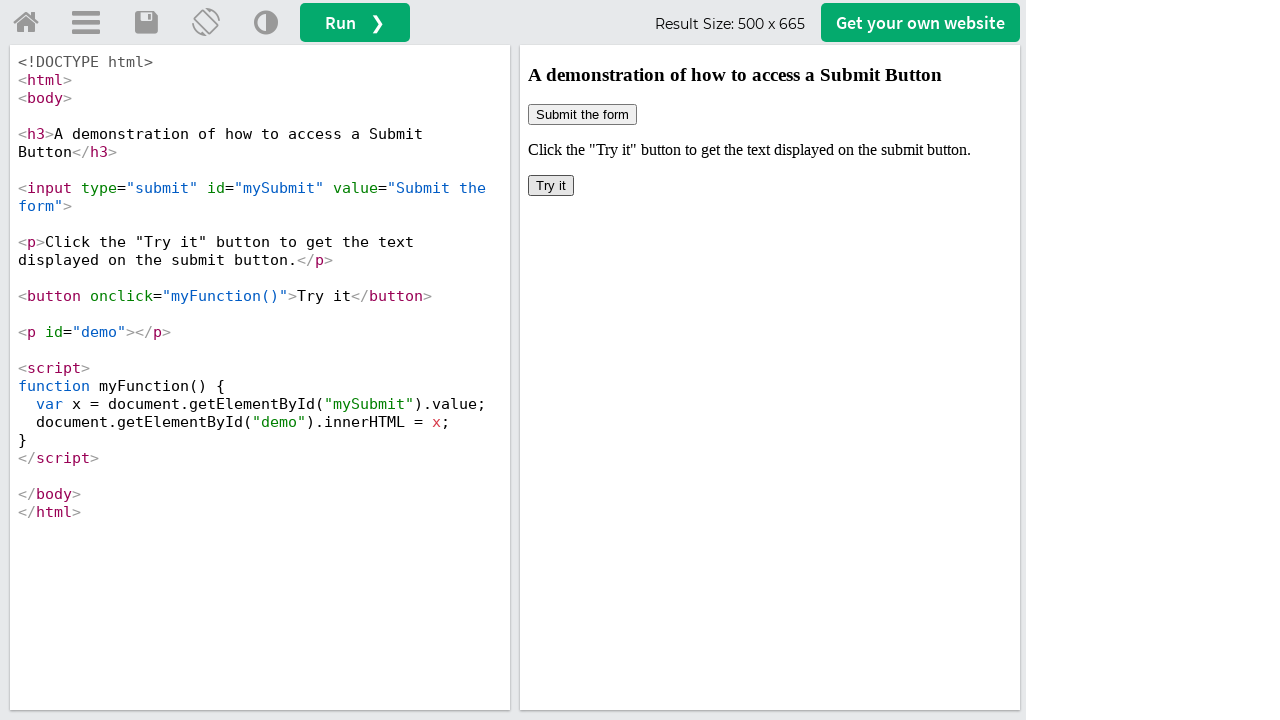

Clicked the 'Try It' button in the iframe again at (551, 186) on #iframeResult >> internal:control=enter-frame >> button
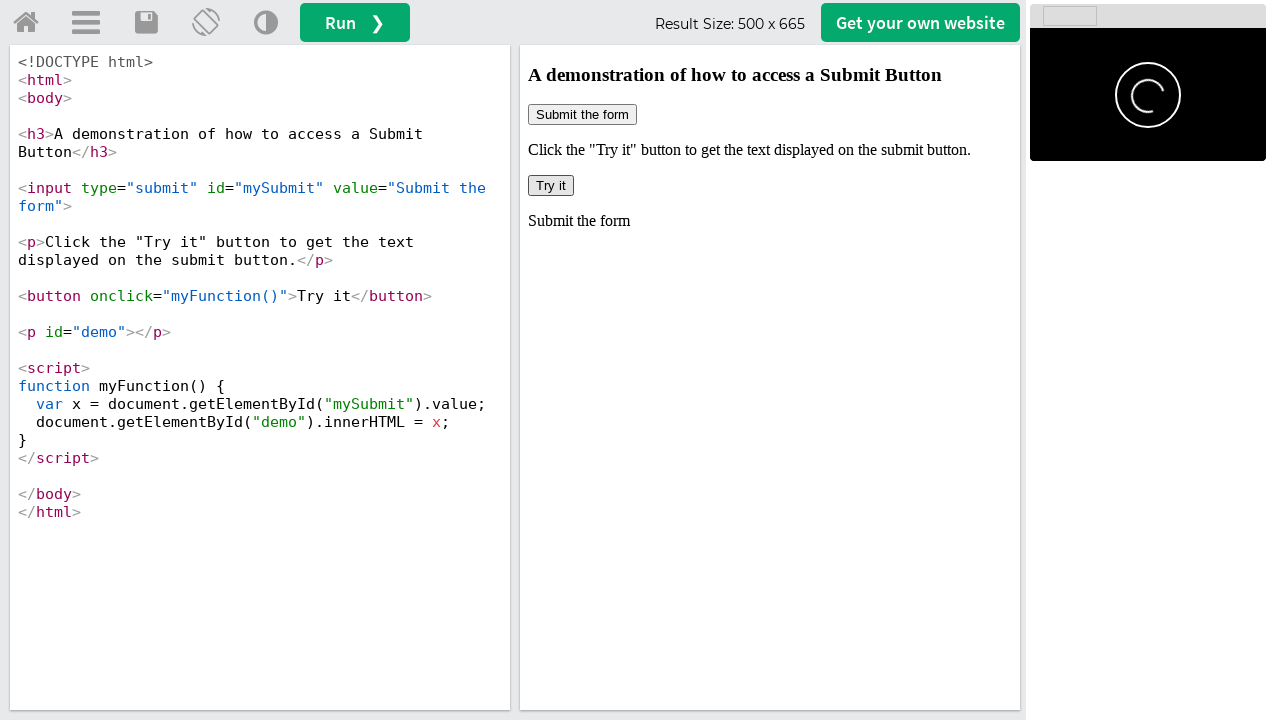

Waited 1000ms for second action to complete
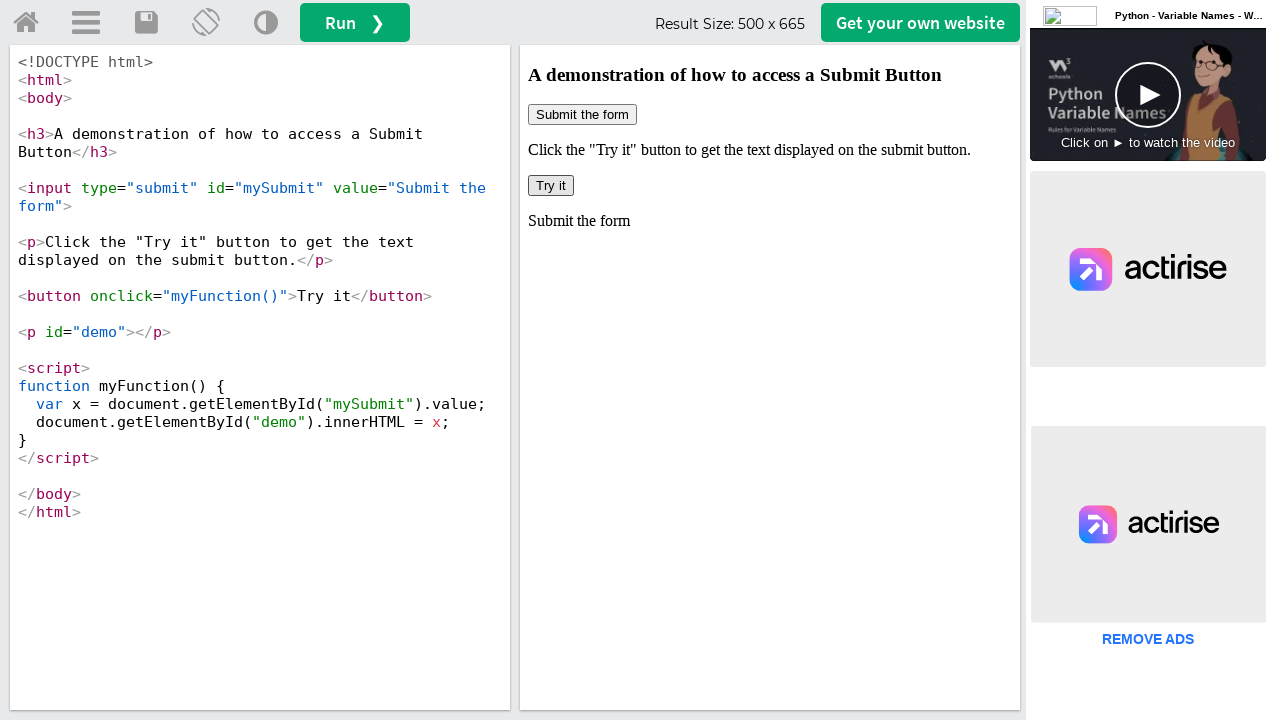

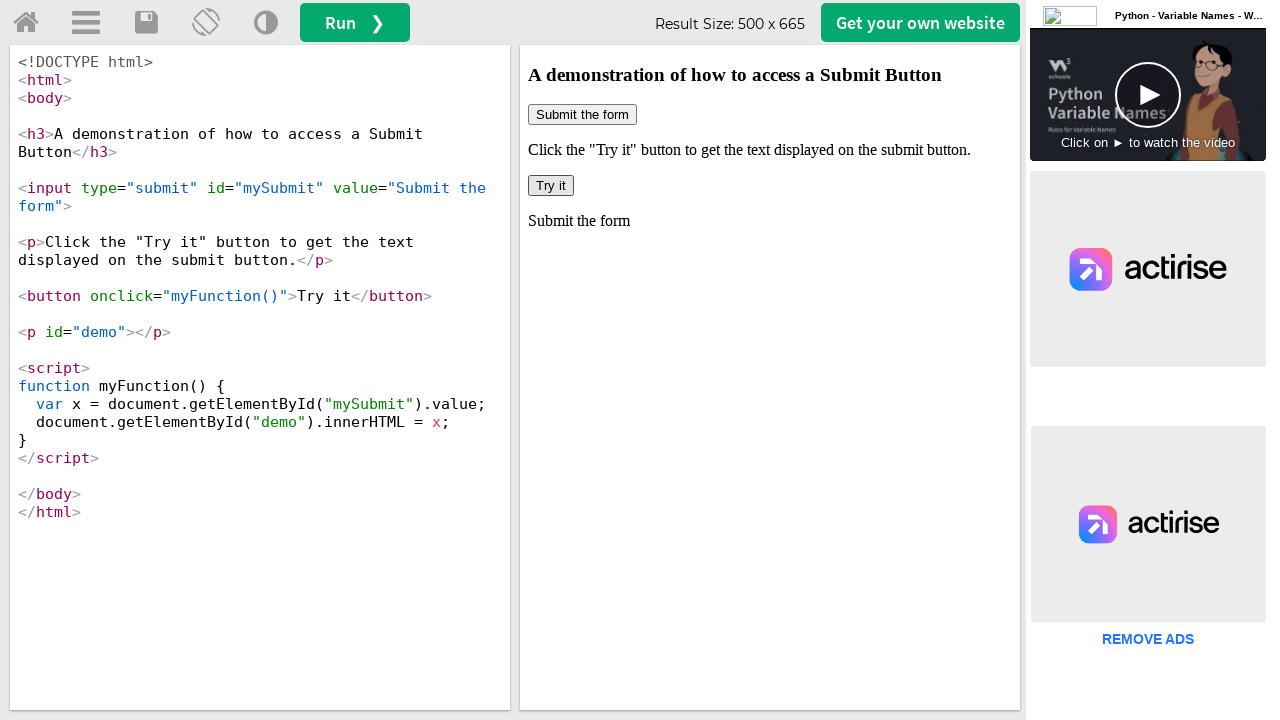